Tests the jQuery UI autocomplete widget by switching to the demo iframe and typing a character in the tags input field to trigger autocomplete suggestions.

Starting URL: https://jqueryui.com/autocomplete/

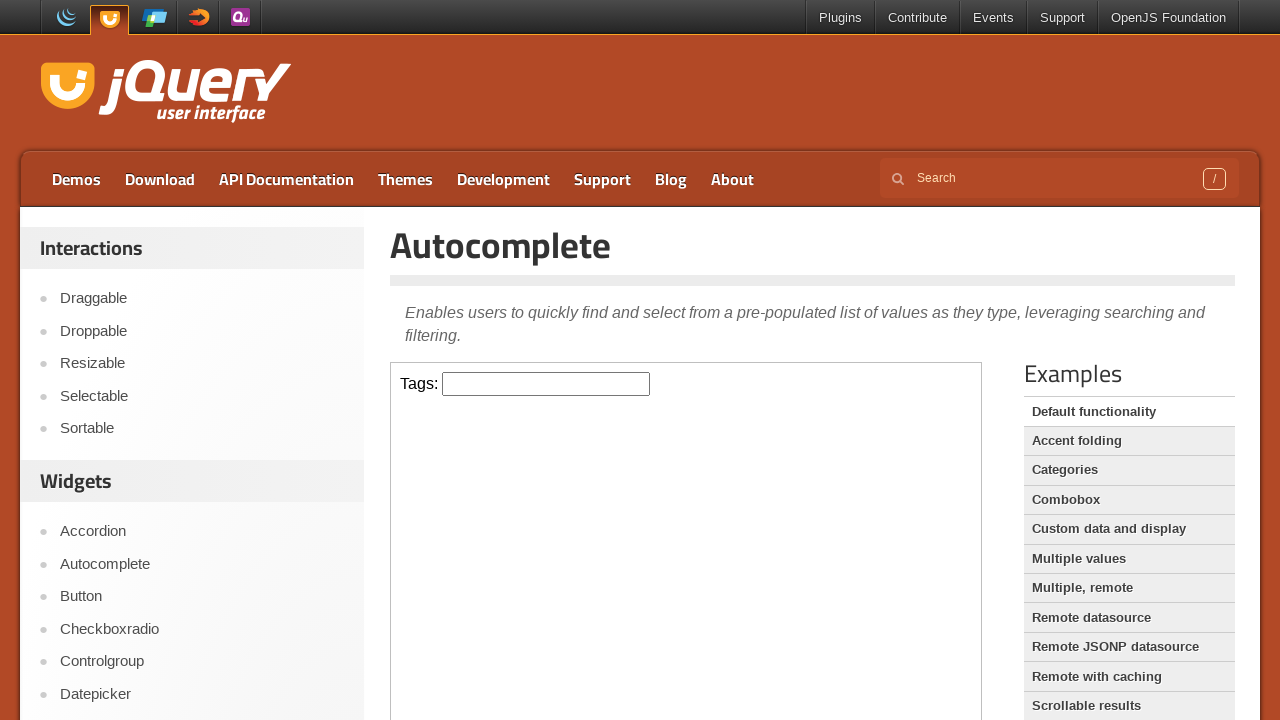

Located the demo iframe for autocomplete widget
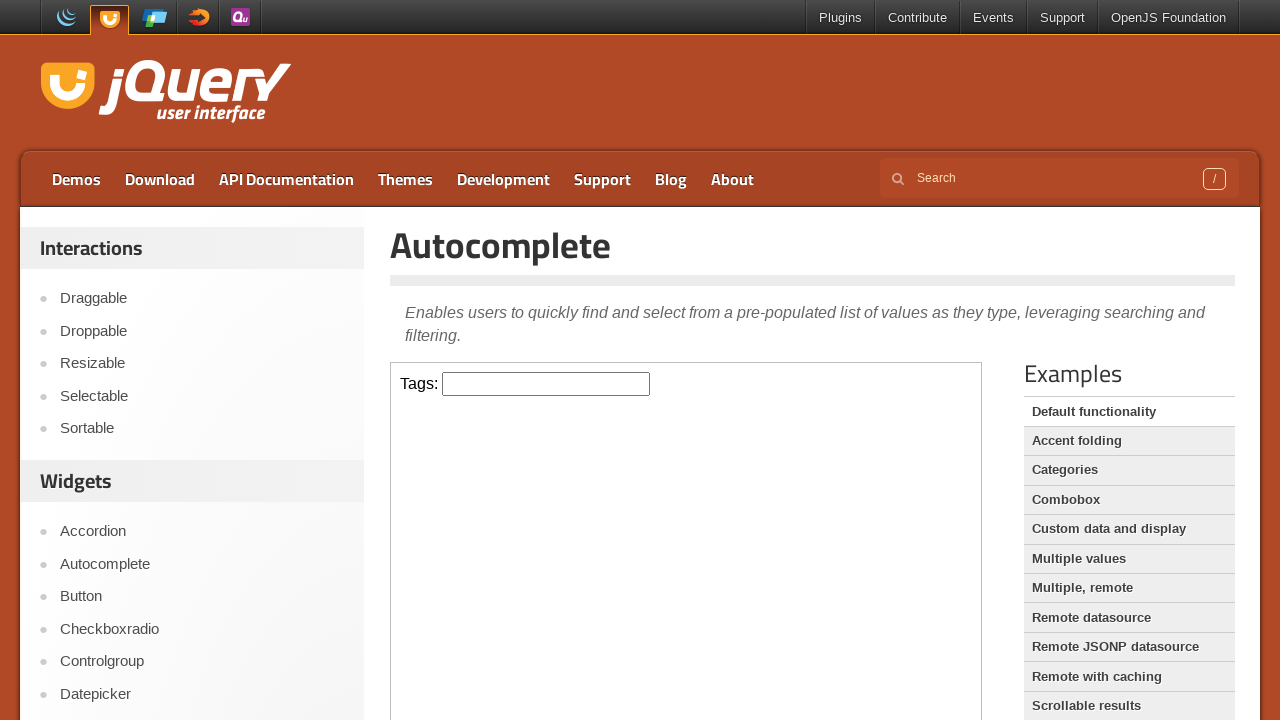

Typed 'b' in the tags input field to trigger autocomplete suggestions on iframe.demo-frame >> internal:control=enter-frame >> #tags
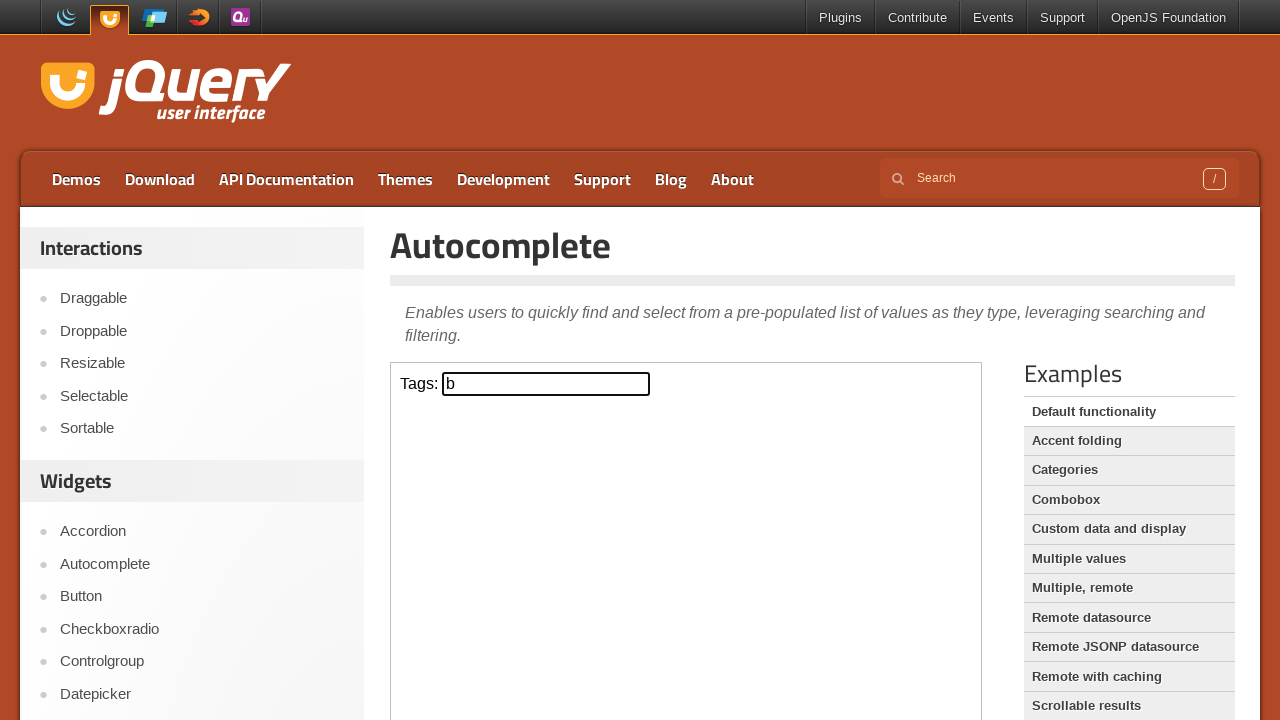

Autocomplete suggestions appeared and became visible
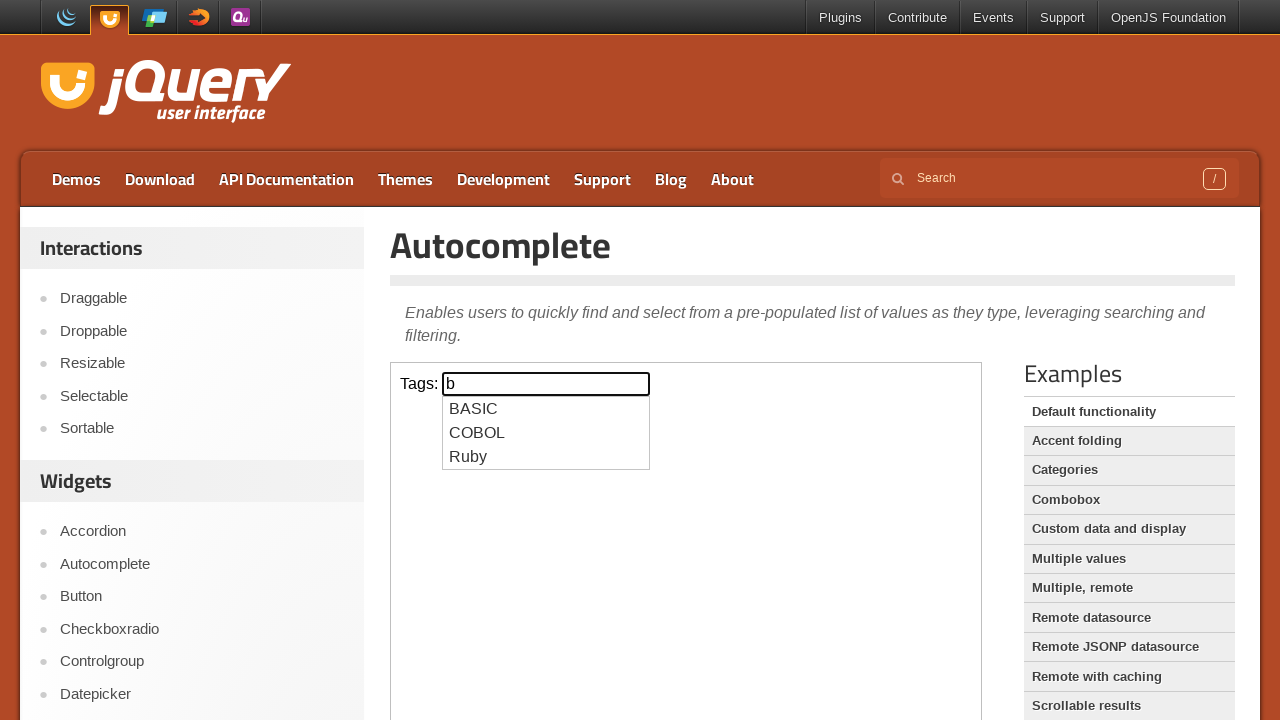

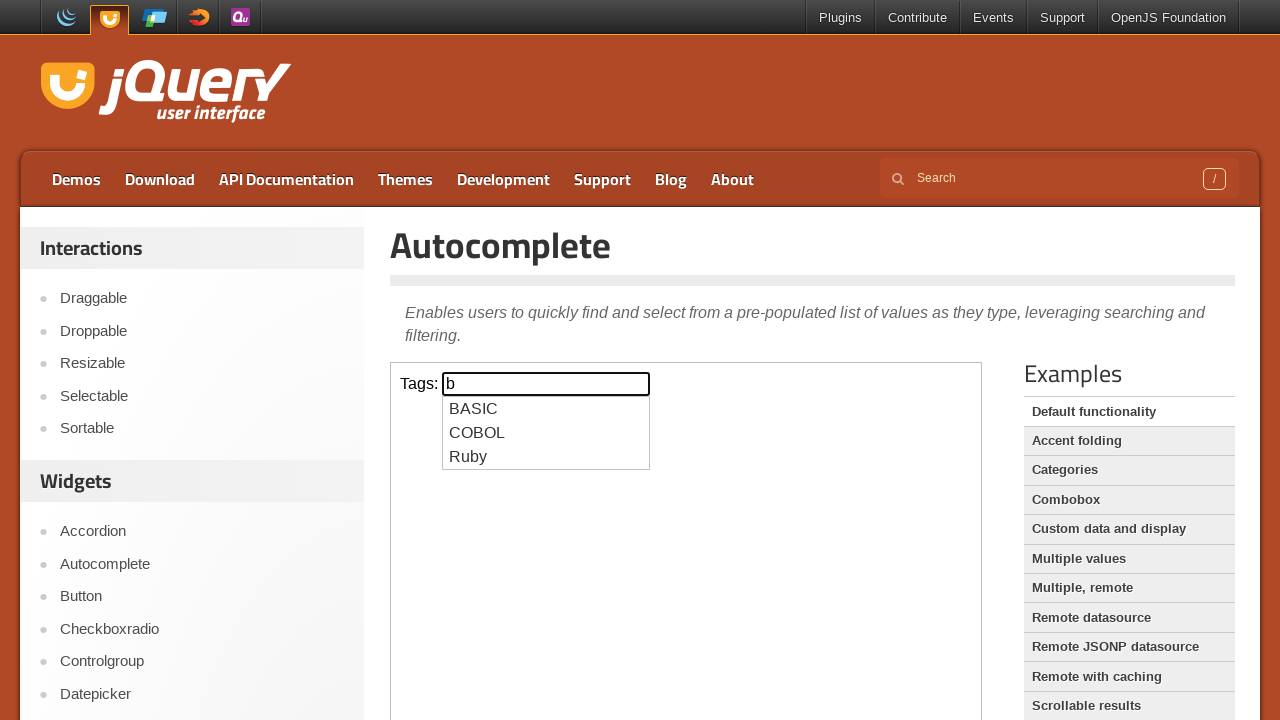